Tests adding a product to cart by navigating to tea section and adding the first product, then verifying it appears in cart

Starting URL: https://www.chay.info

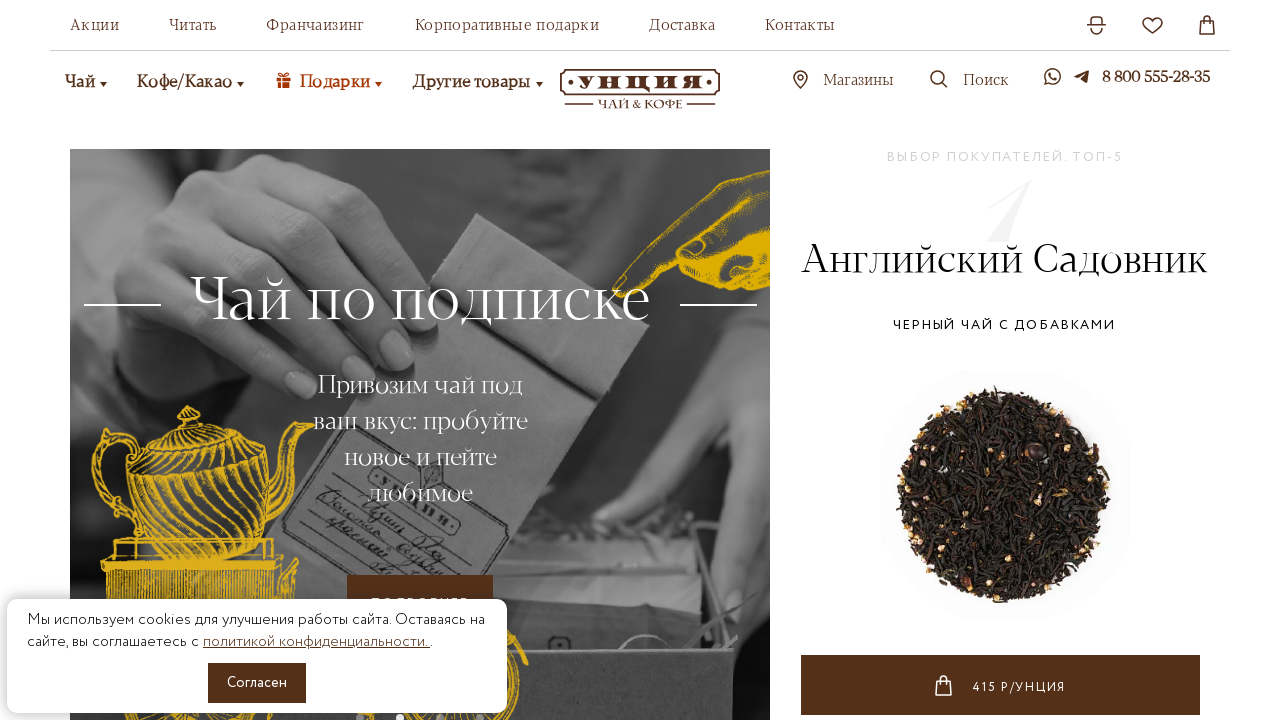

Clicked on tea section in header navigation at (80, 82) on xpath=//*[@id="header__bar"]/div[2]/div/ul/li[1]/a/div/div[1]
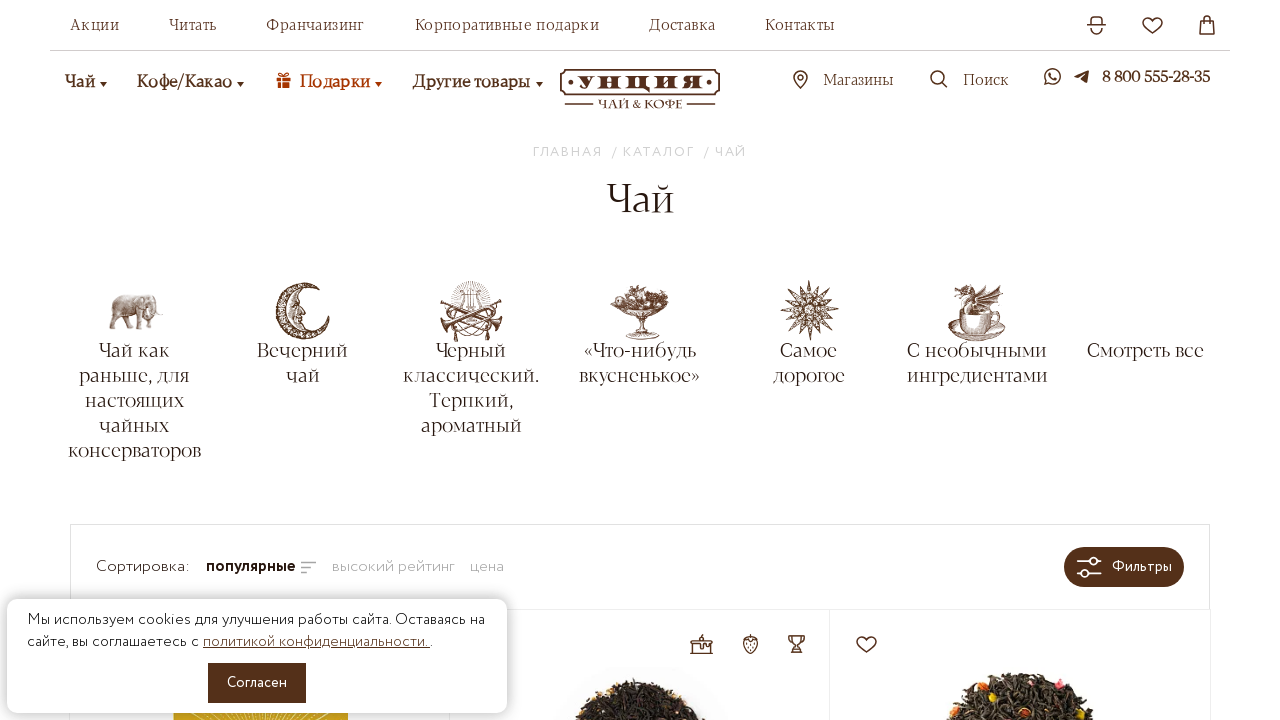

Clicked add to cart button for first product at (583, 360) on xpath=(//div[@class='icon-plus__icon indent-r--s'])[1]
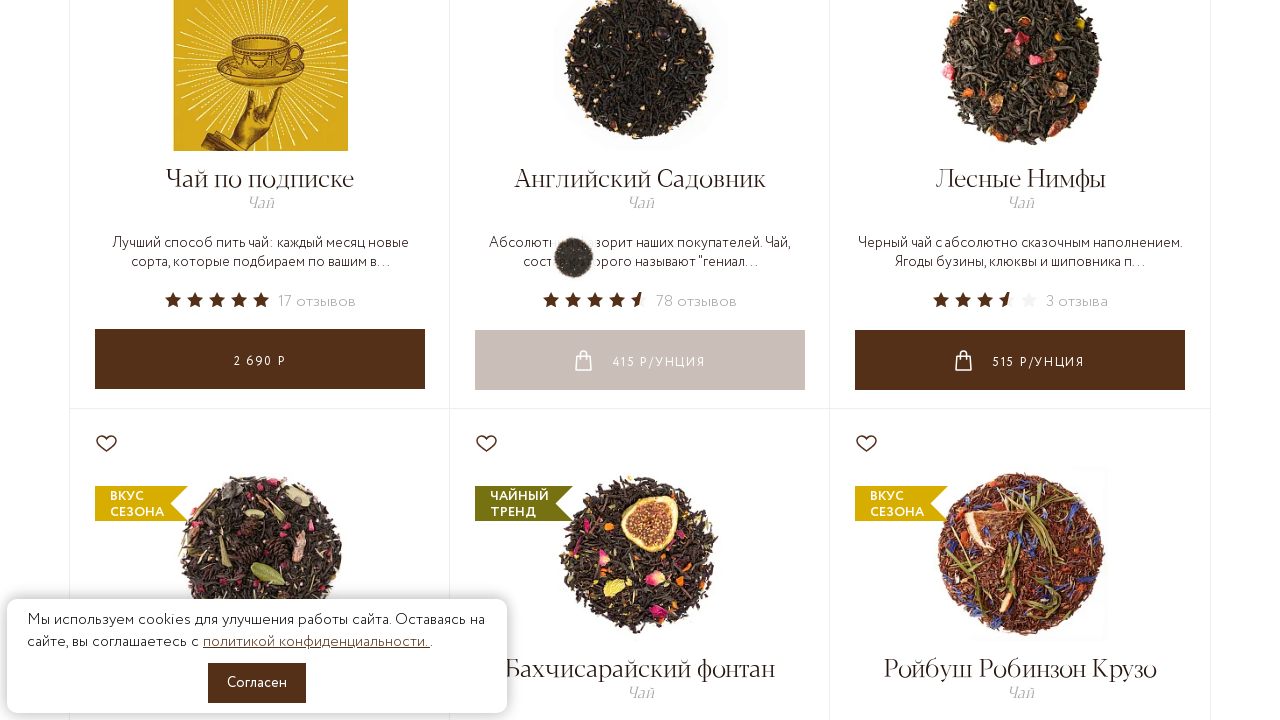

Clicked cart icon in header to open cart at (1206, 25) on #header_basket_icon
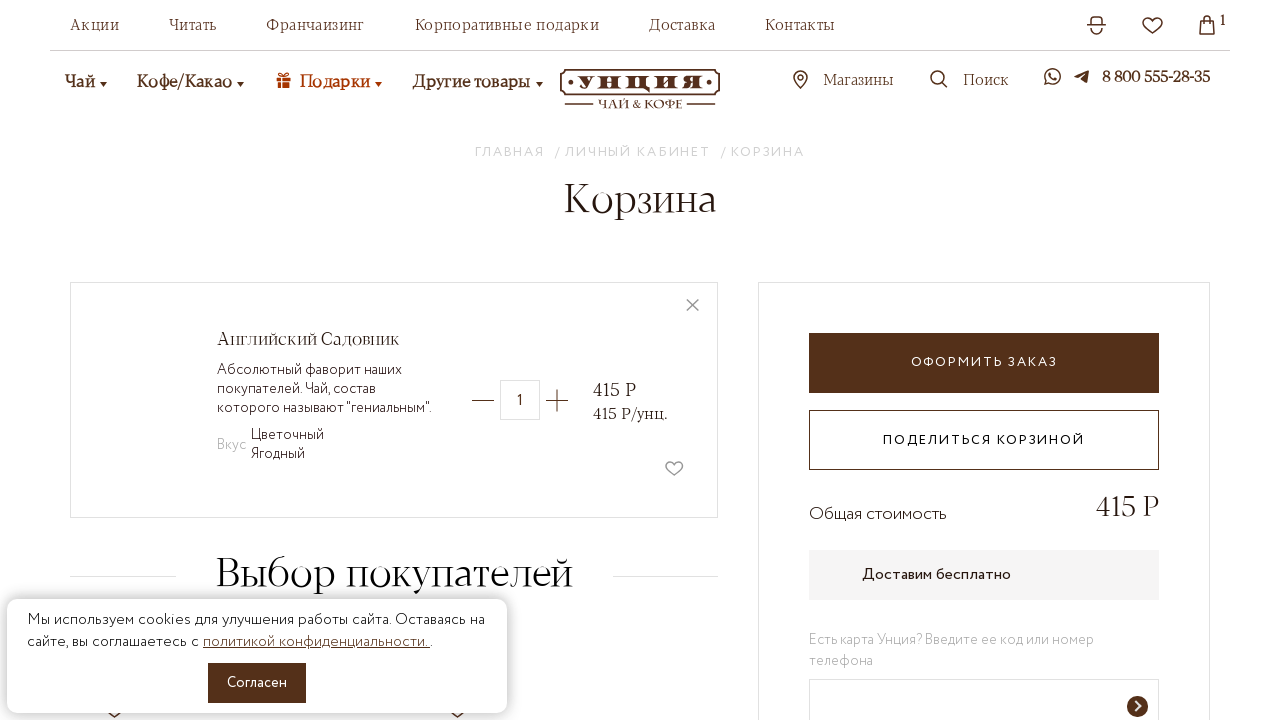

Cart page loaded and product appears in cart
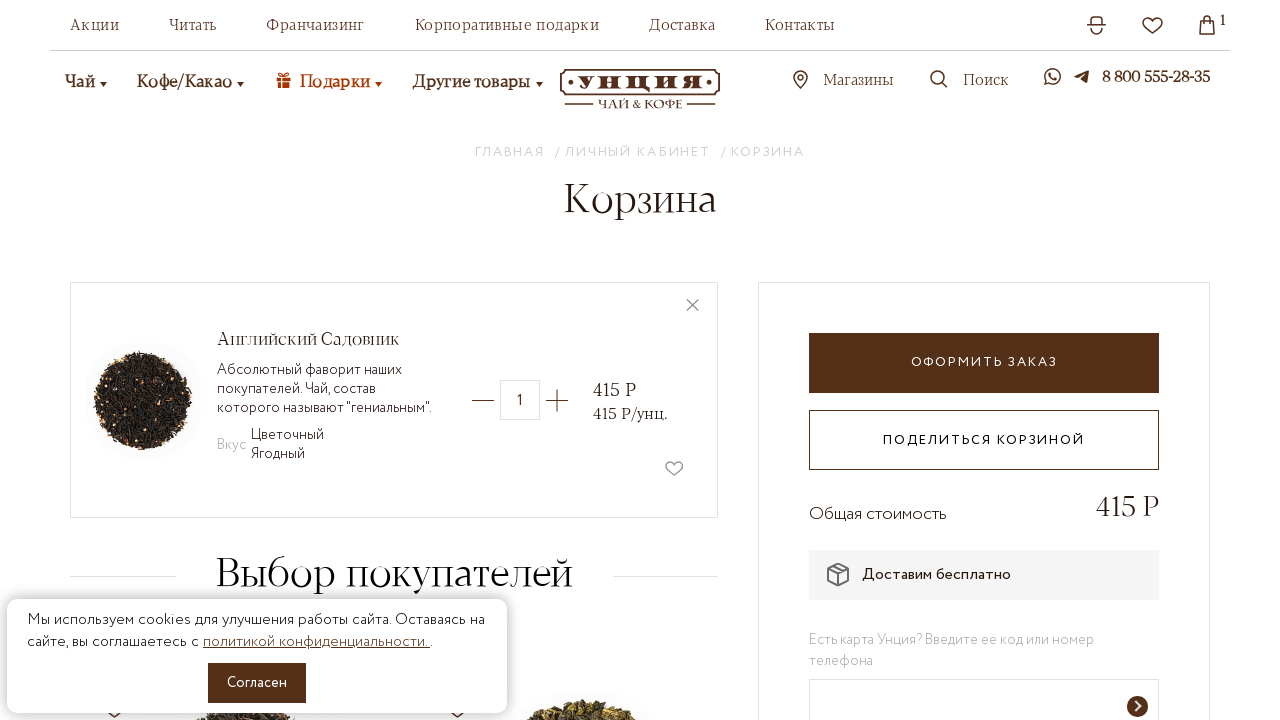

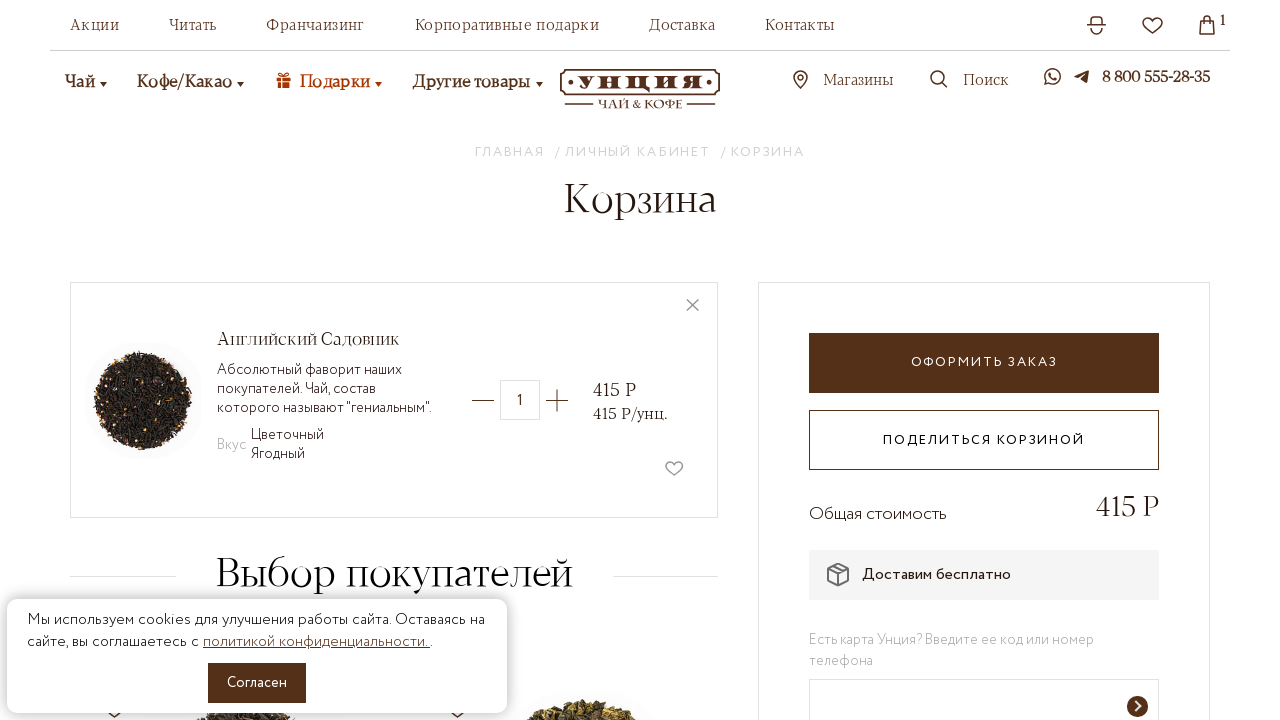